Tests both accepting and dismissing a confirmation dialog by clicking the same button twice

Starting URL: https://demoqa.com/alerts

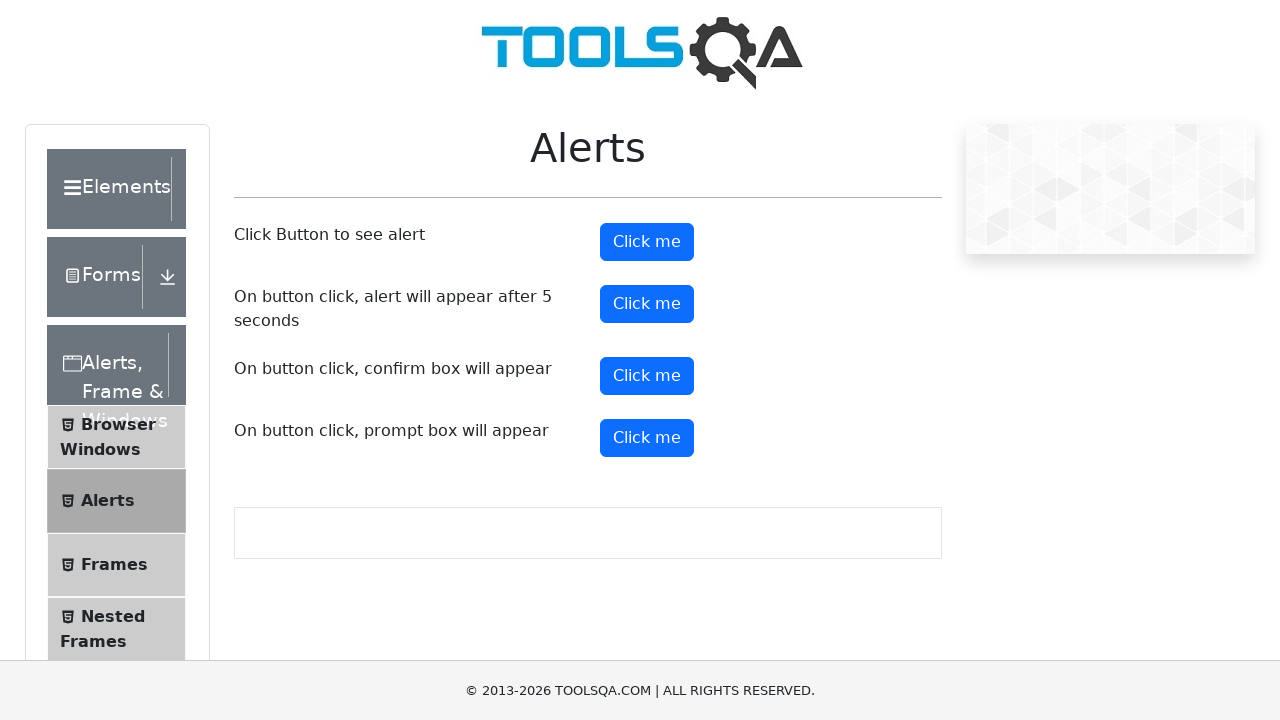

Set up dialog handler to accept the confirmation dialog
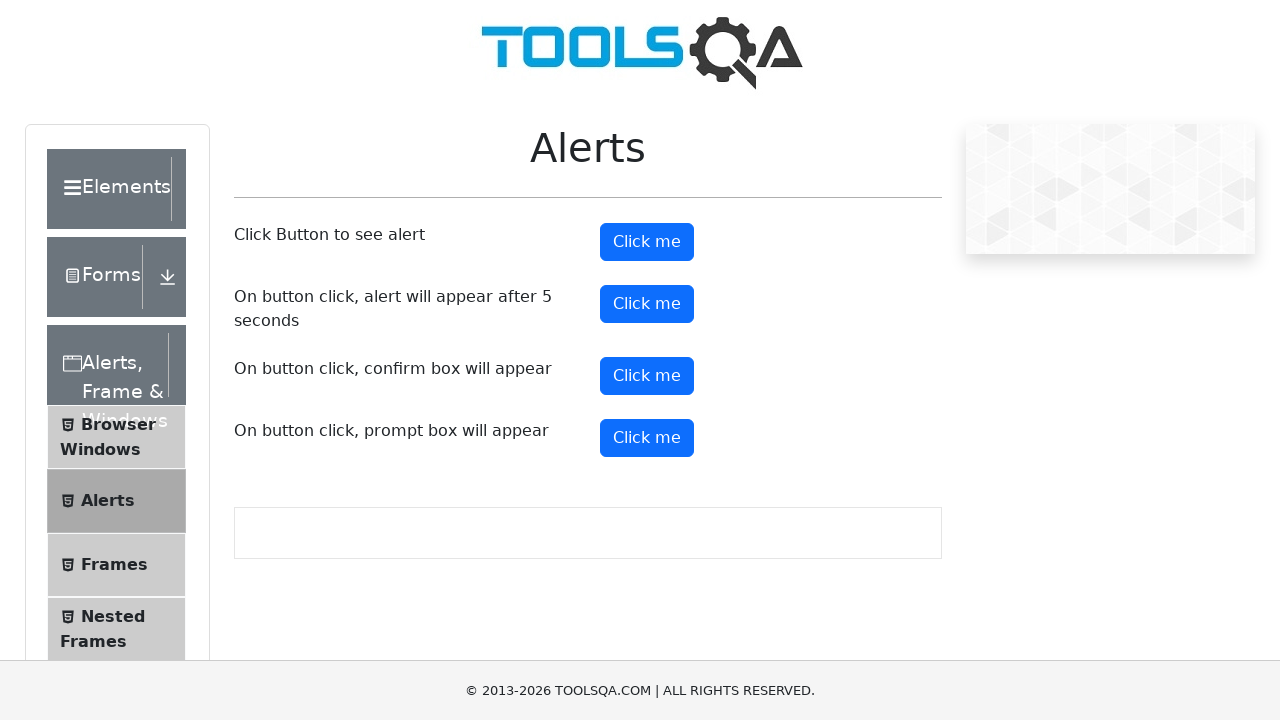

Clicked confirm button to trigger the confirmation dialog at (647, 376) on button#confirmButton
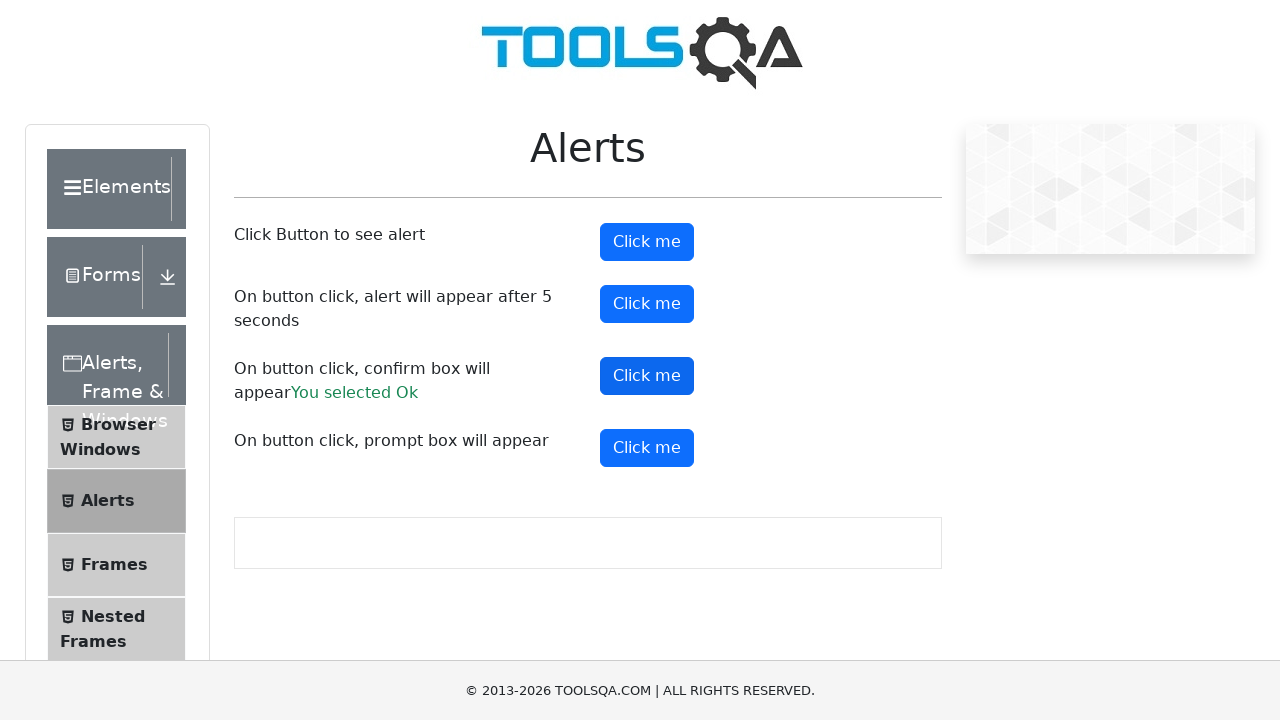

Set up dialog handler to dismiss the confirmation dialog
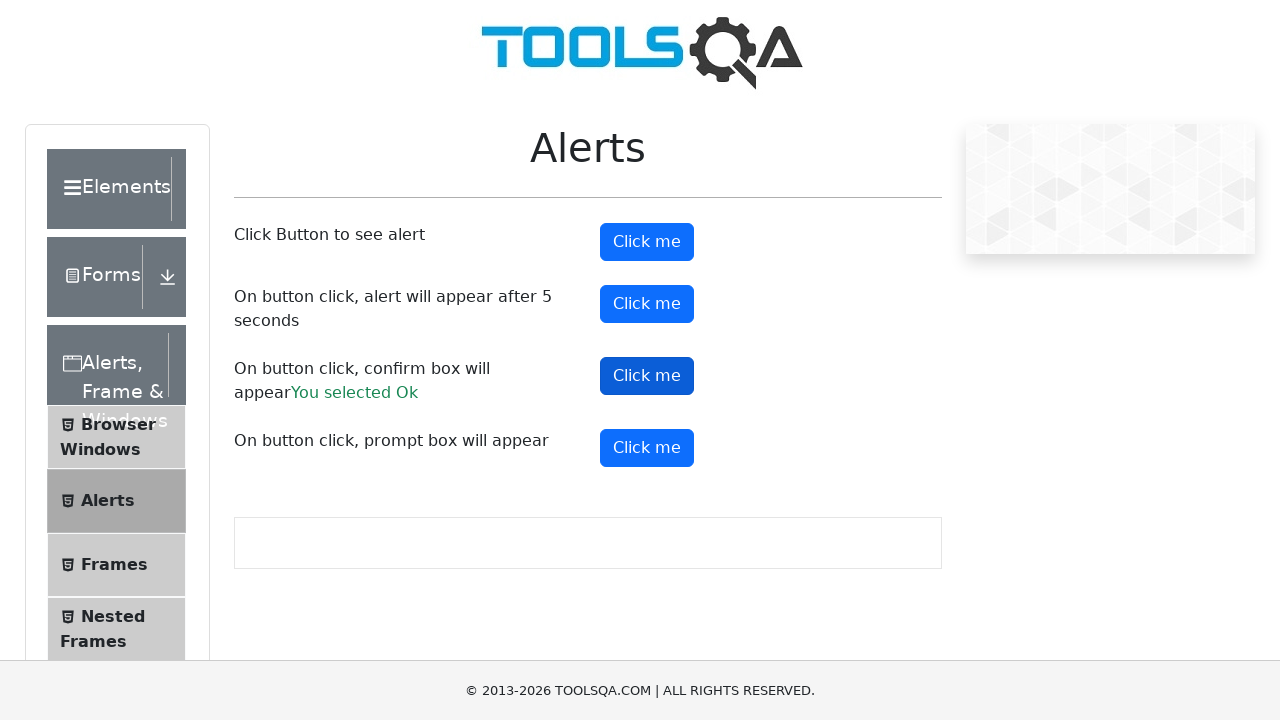

Clicked confirm button again to trigger and dismiss the confirmation dialog at (647, 376) on button#confirmButton
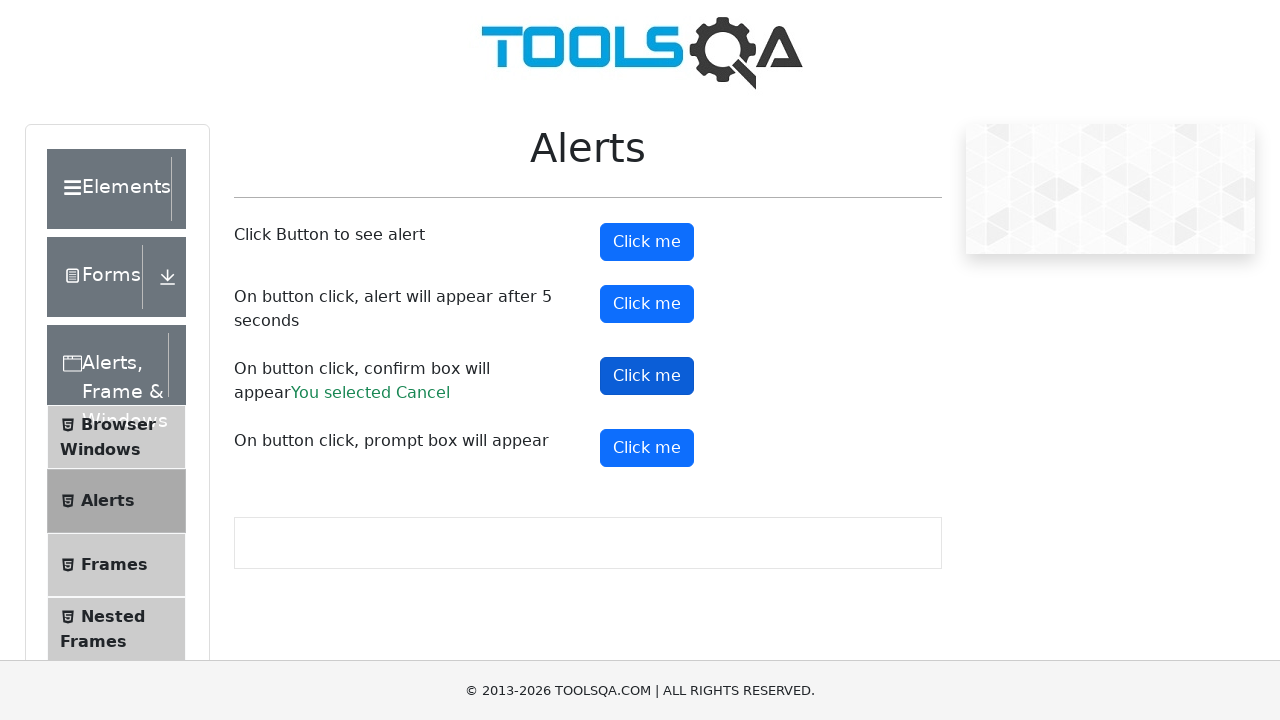

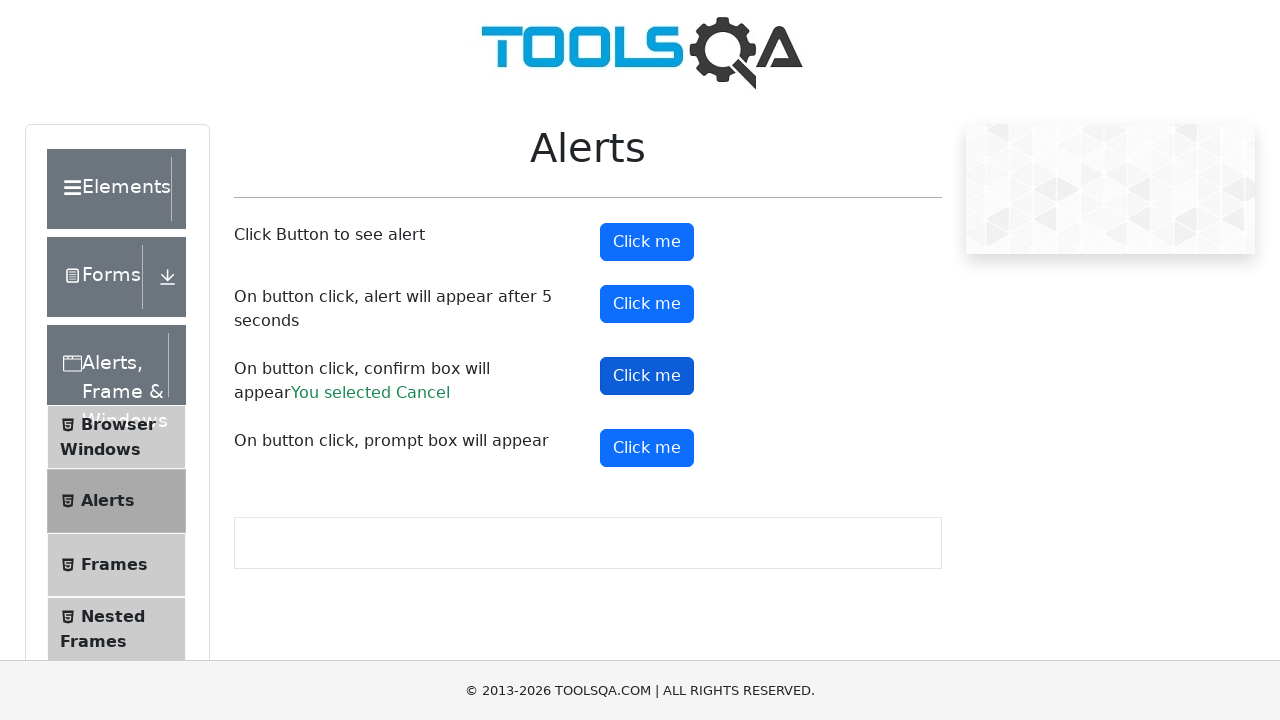